Tests the Autocomplete widget by typing a letter in the input field and selecting an option from the autocomplete suggestions.

Starting URL: https://jqueryui.com/

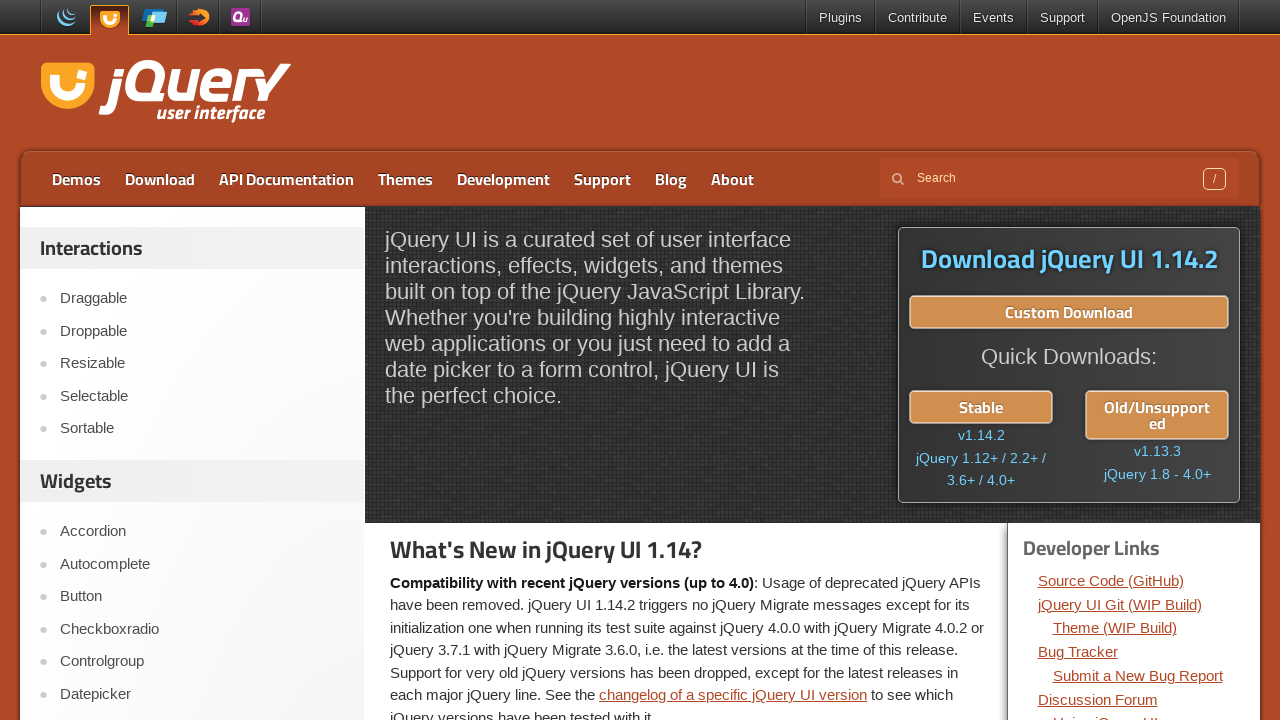

Clicked on Autocomplete link at (202, 564) on a:text('Autocomplete')
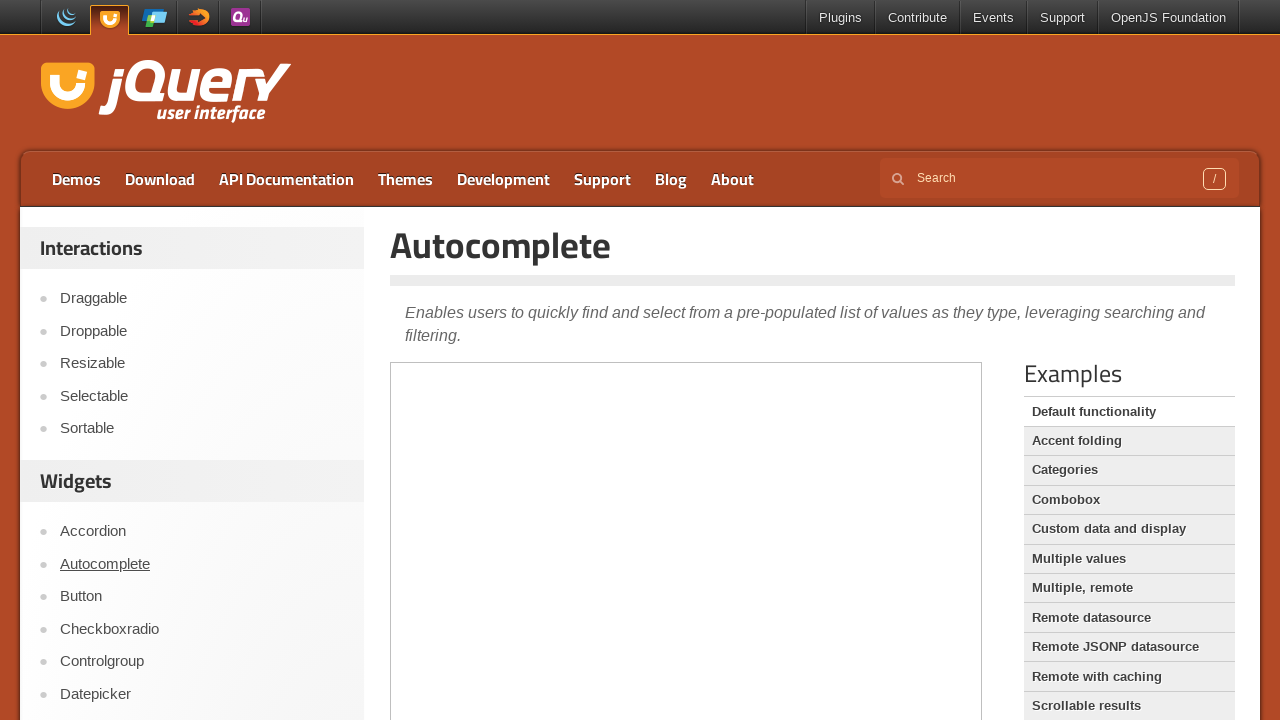

Autocomplete page title loaded
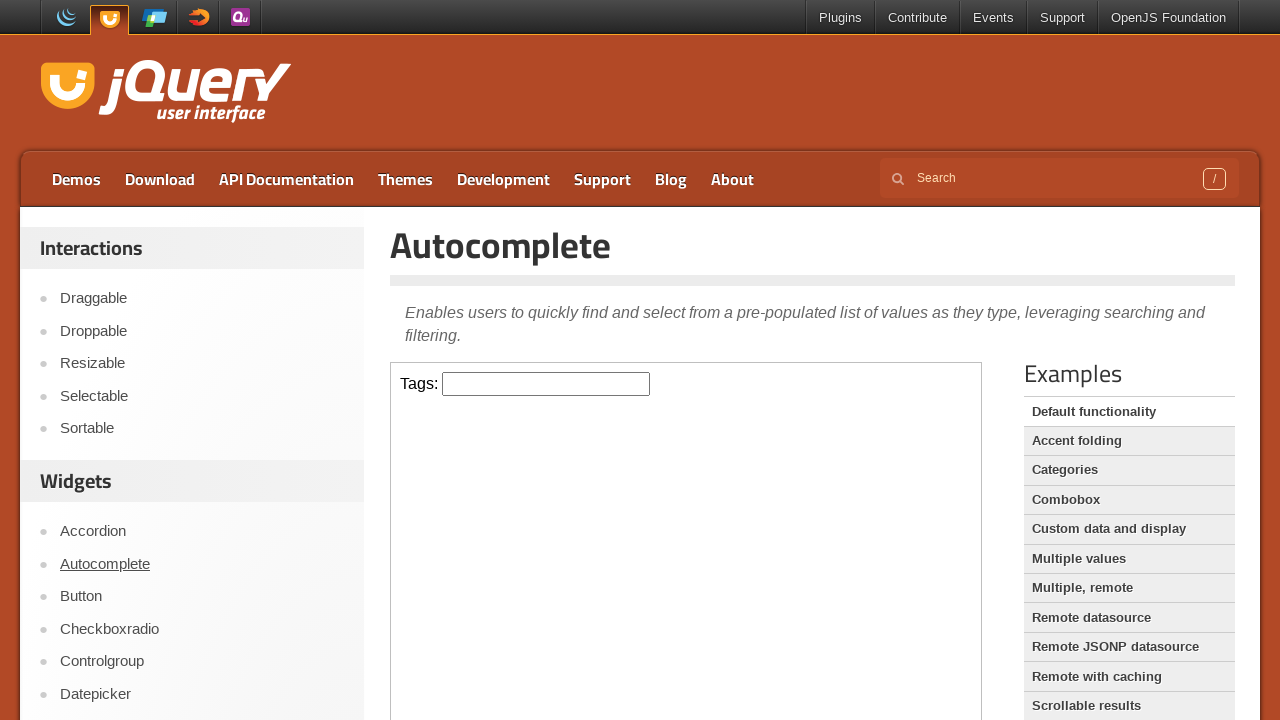

Located demo iframe
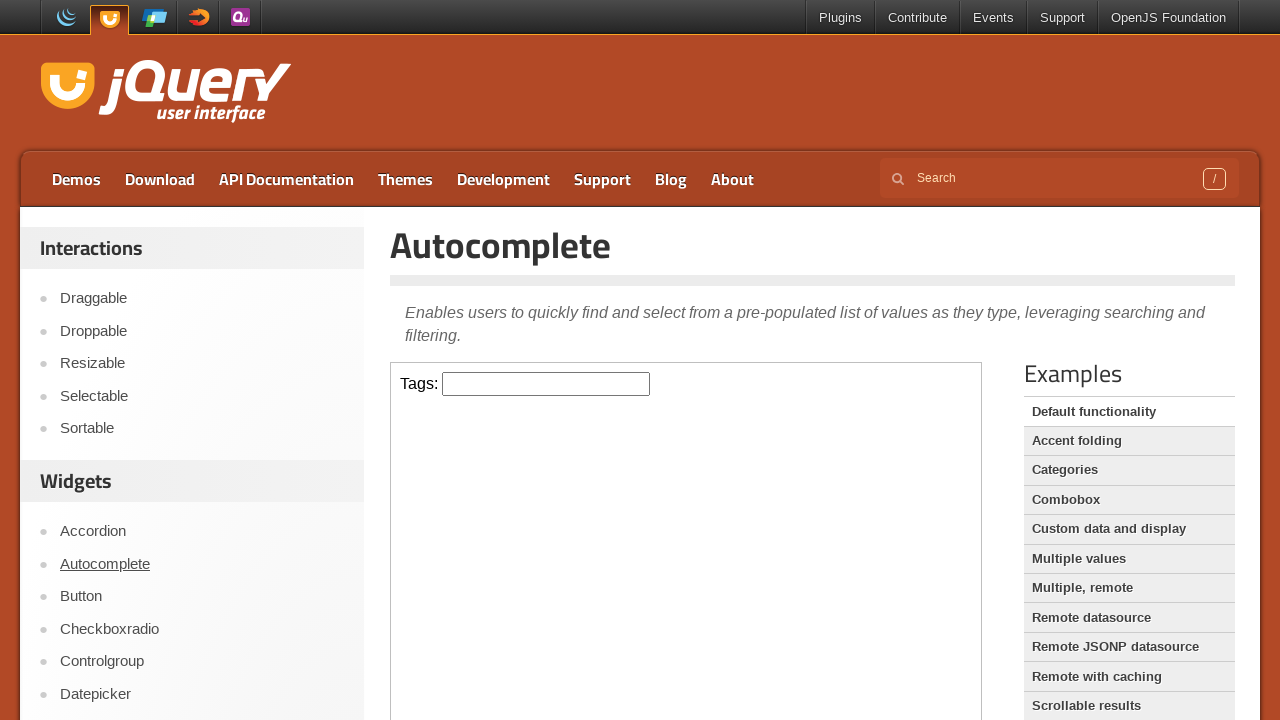

Clicked on tags input field at (546, 384) on iframe.demo-frame >> nth=0 >> internal:control=enter-frame >> #tags
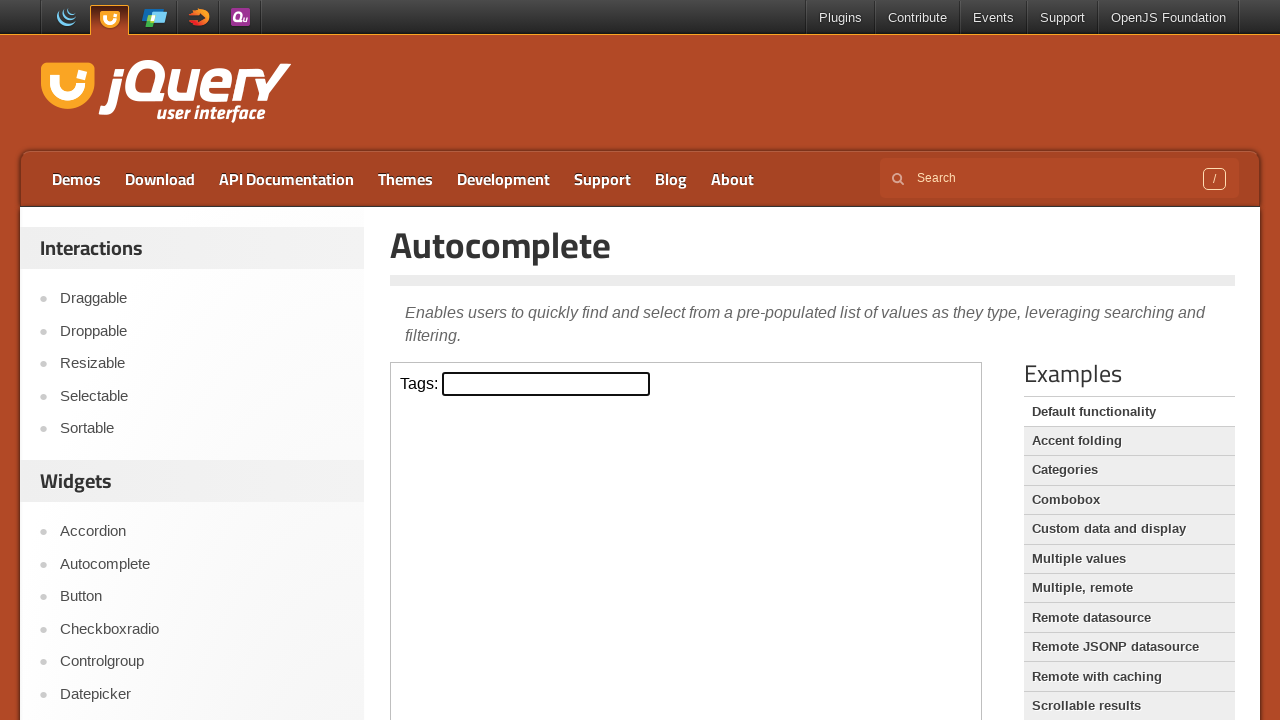

Typed 'J' in tags input field on iframe.demo-frame >> nth=0 >> internal:control=enter-frame >> #tags
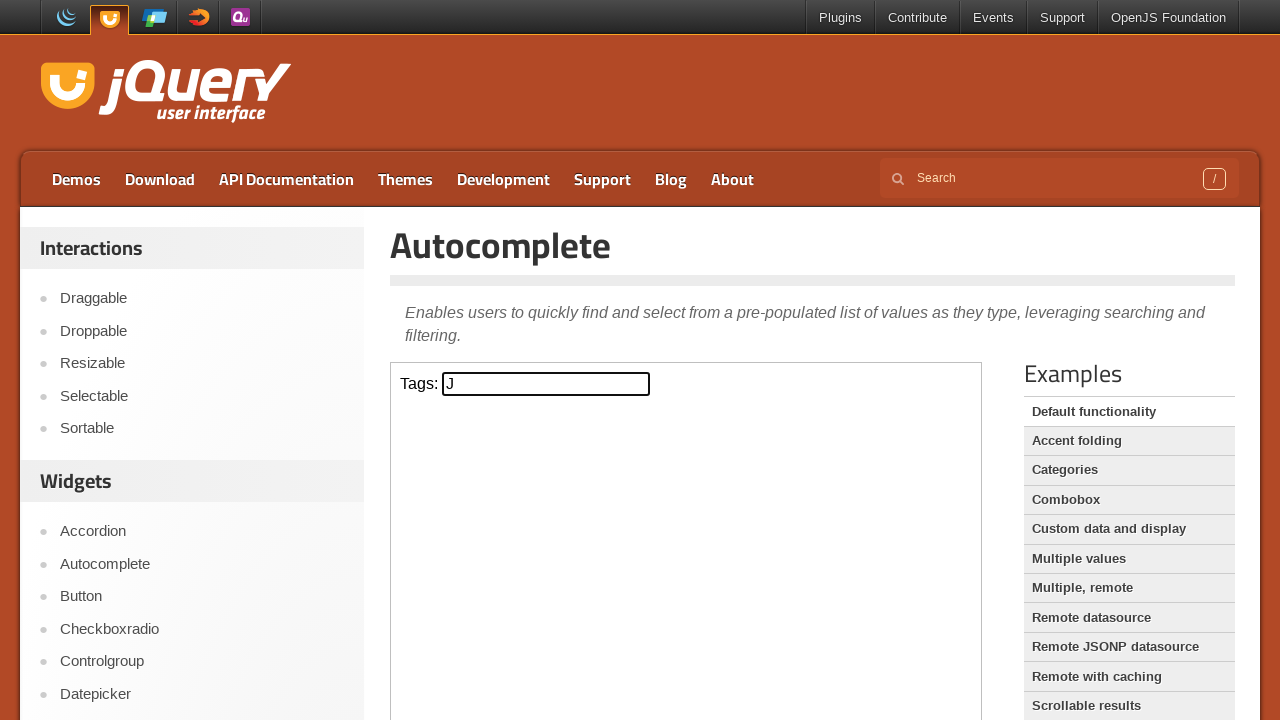

Autocomplete suggestion appeared
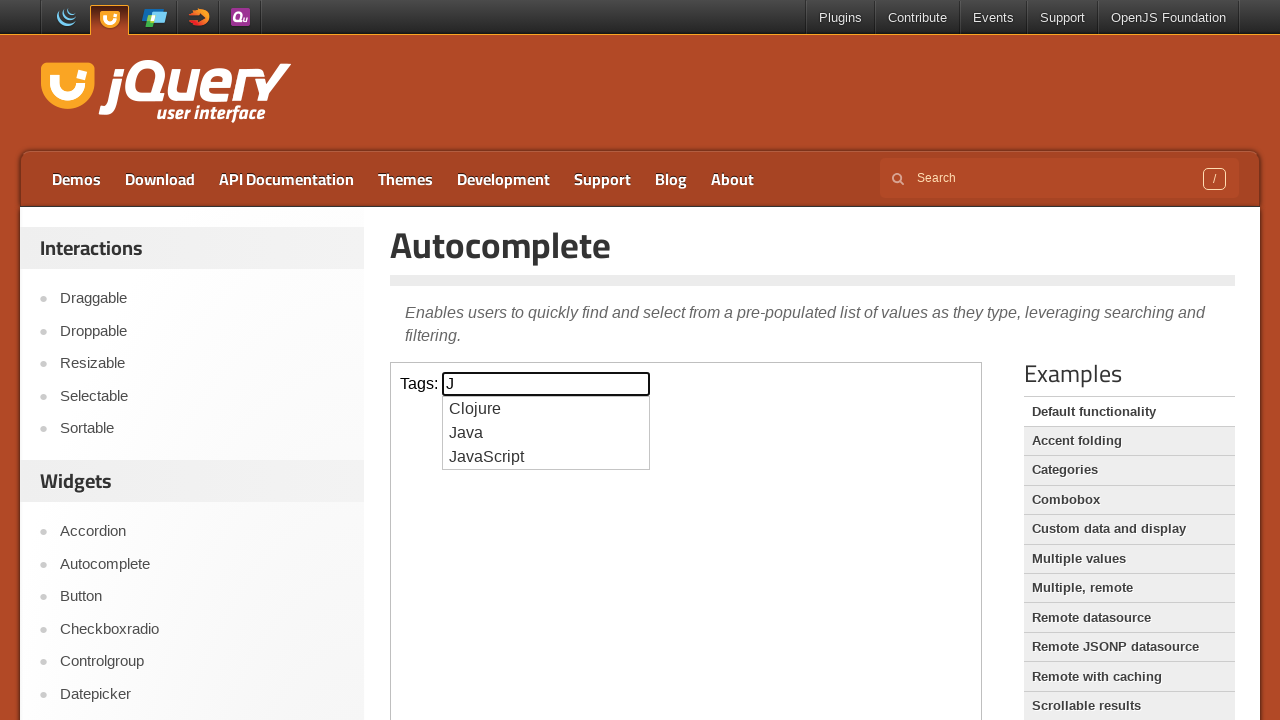

Selected third autocomplete suggestion at (546, 457) on iframe.demo-frame >> nth=0 >> internal:control=enter-frame >> ul.ui-autocomplete
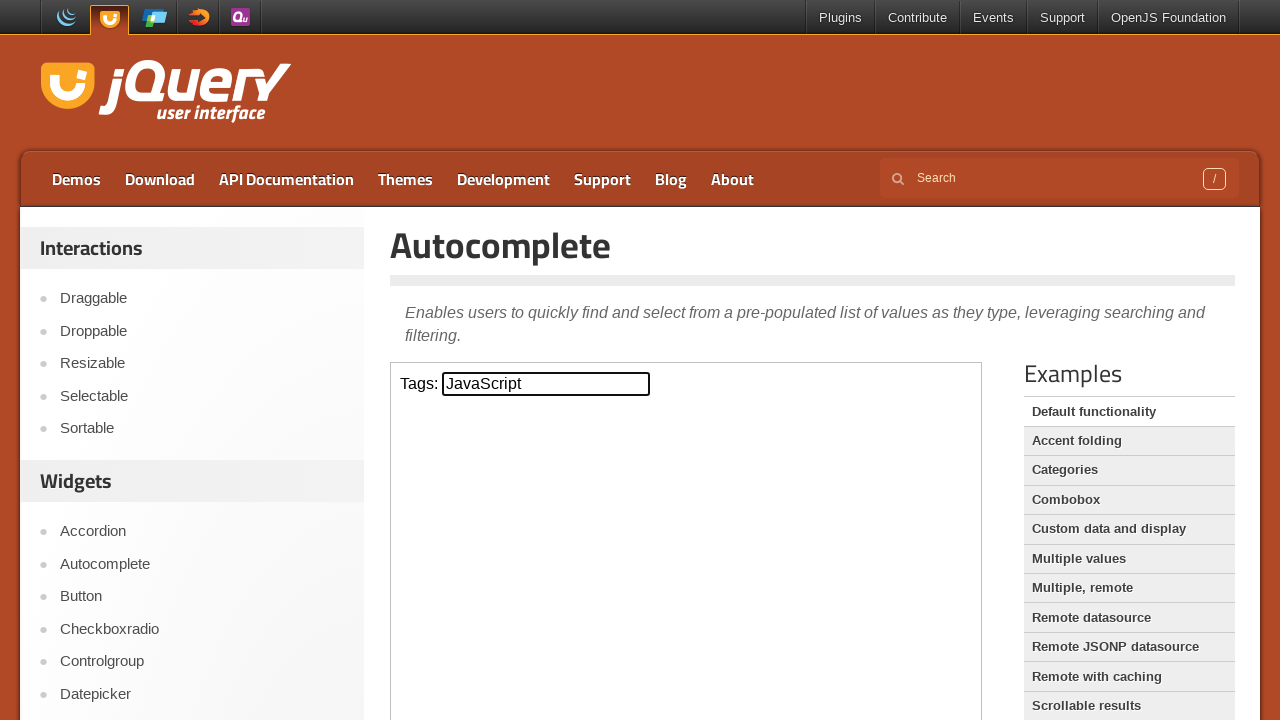

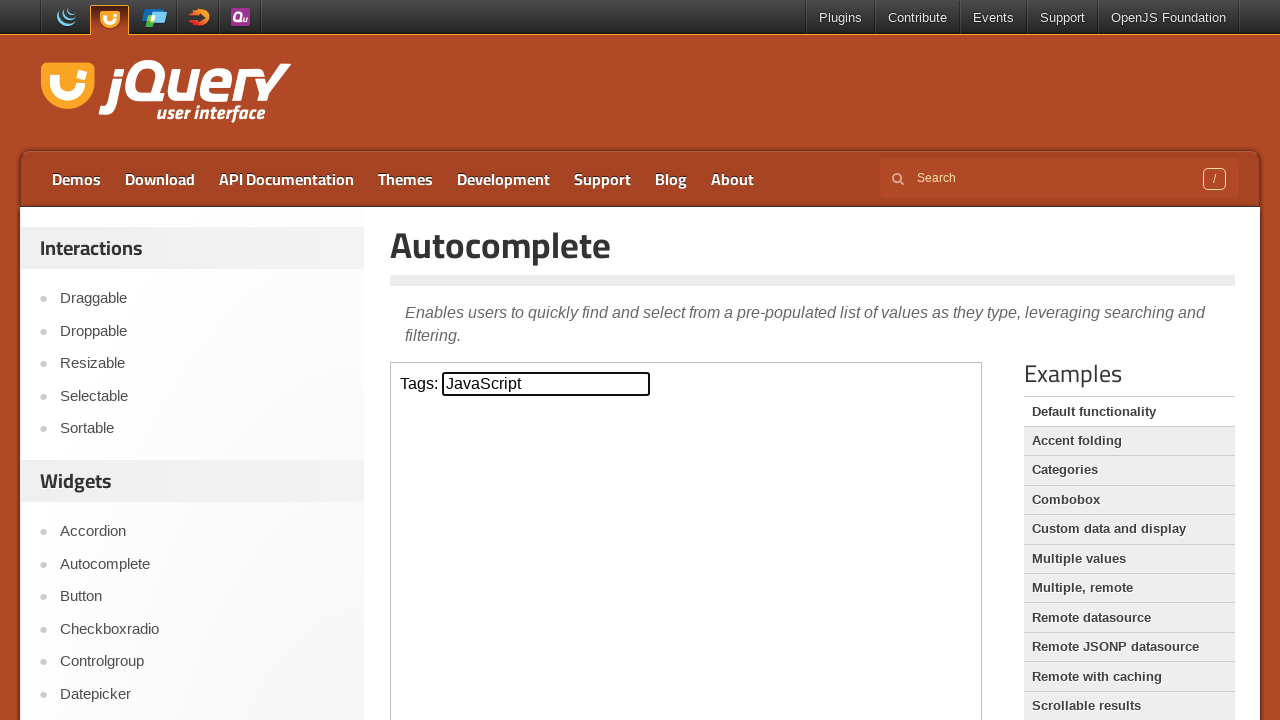